Tests navigation to the Autocomplete page and verifies the page header is displayed correctly

Starting URL: https://formy-project.herokuapp.com/

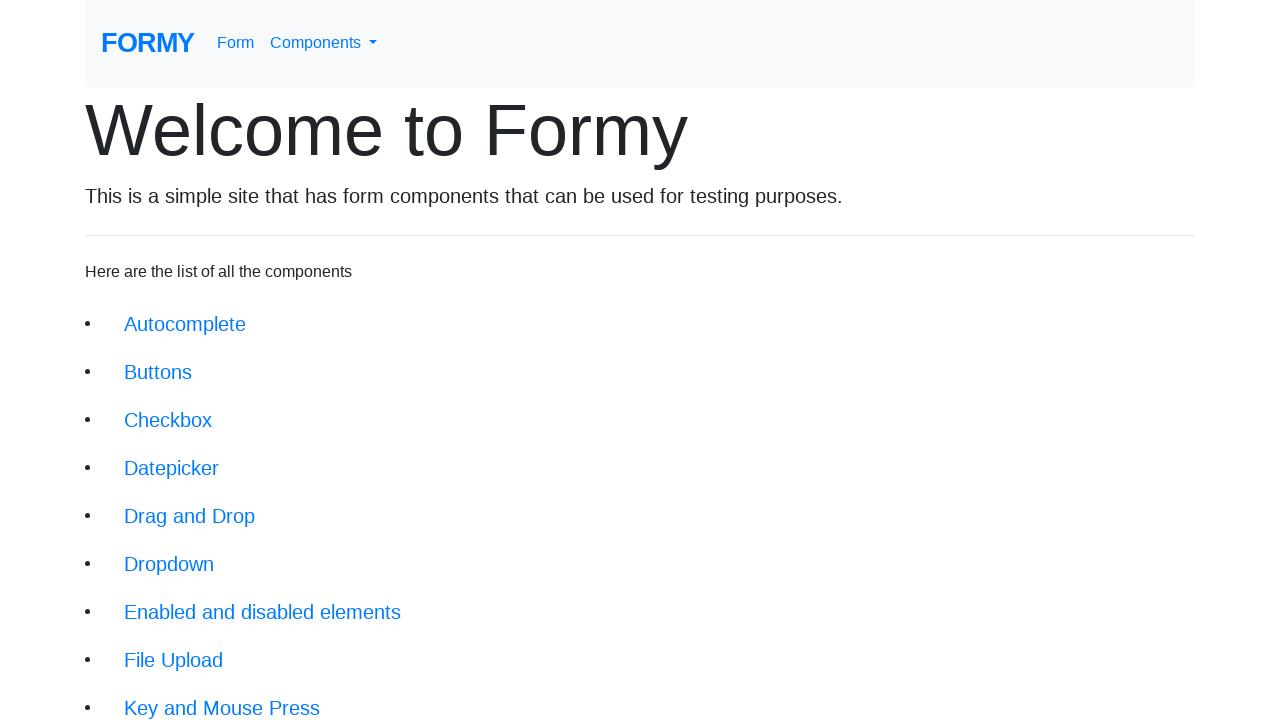

Clicked on the Autocomplete link to navigate to Autocomplete page at (185, 324) on xpath=//li/a[@href='/autocomplete']
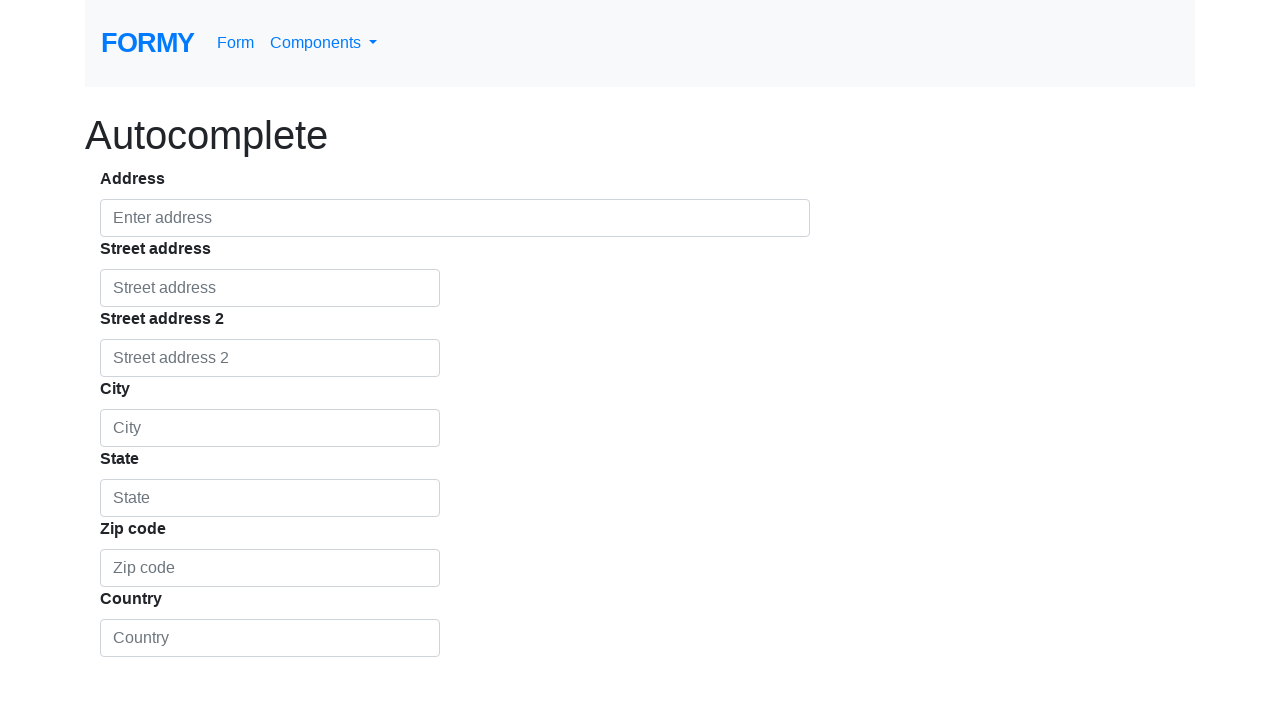

Page header (h1) loaded on Autocomplete page
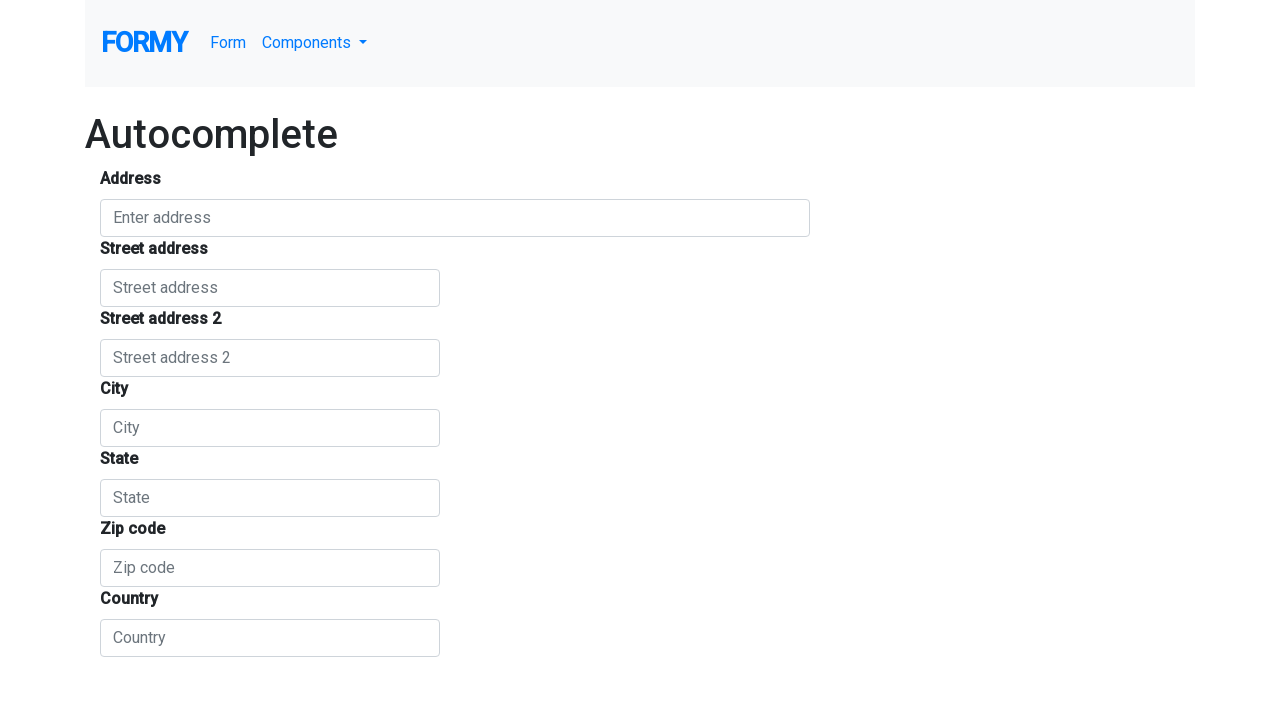

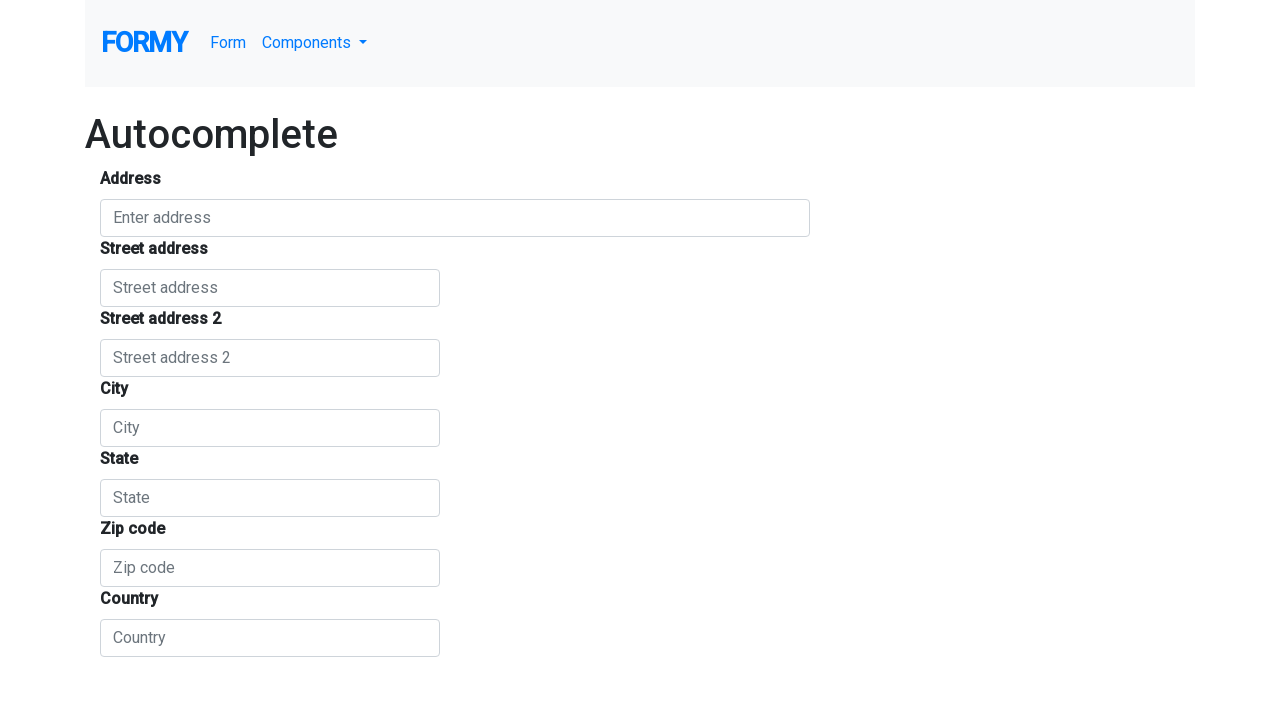